Opens Contact modal and closes it

Starting URL: https://www.demoblaze.com/

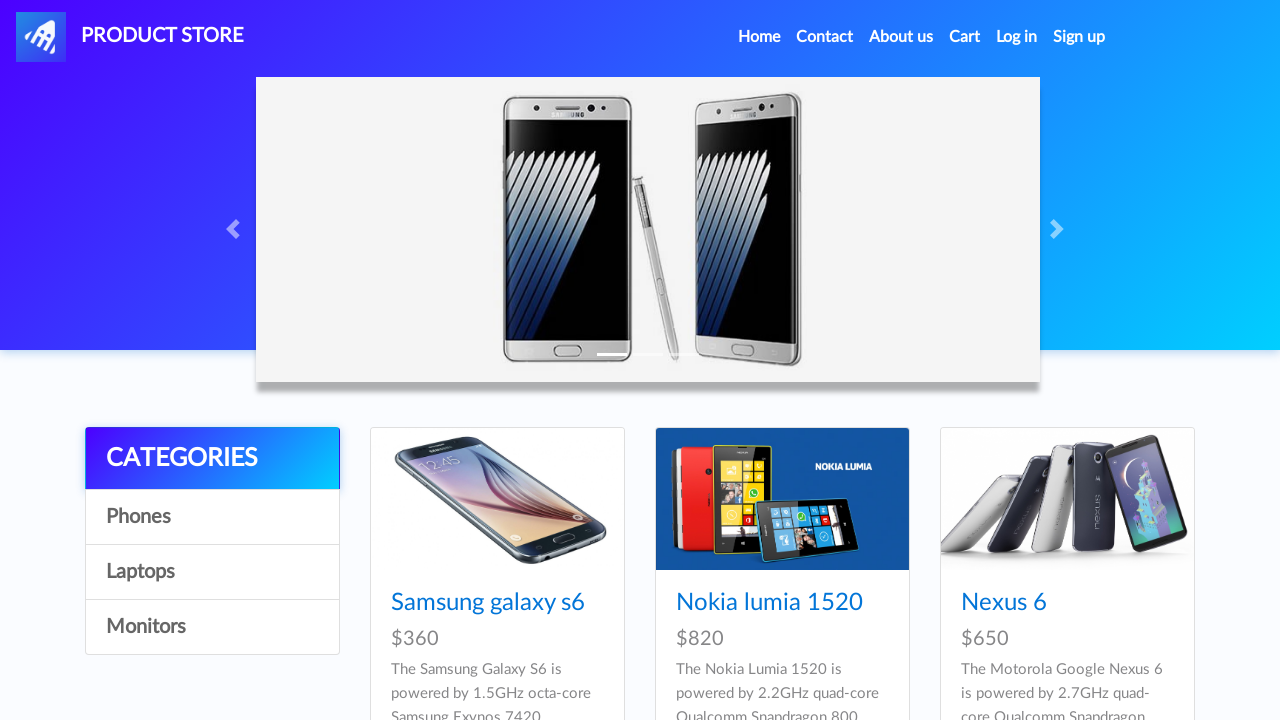

Clicked Contact link to open modal at (825, 37) on xpath=//a[contains(text(),'Contact')]
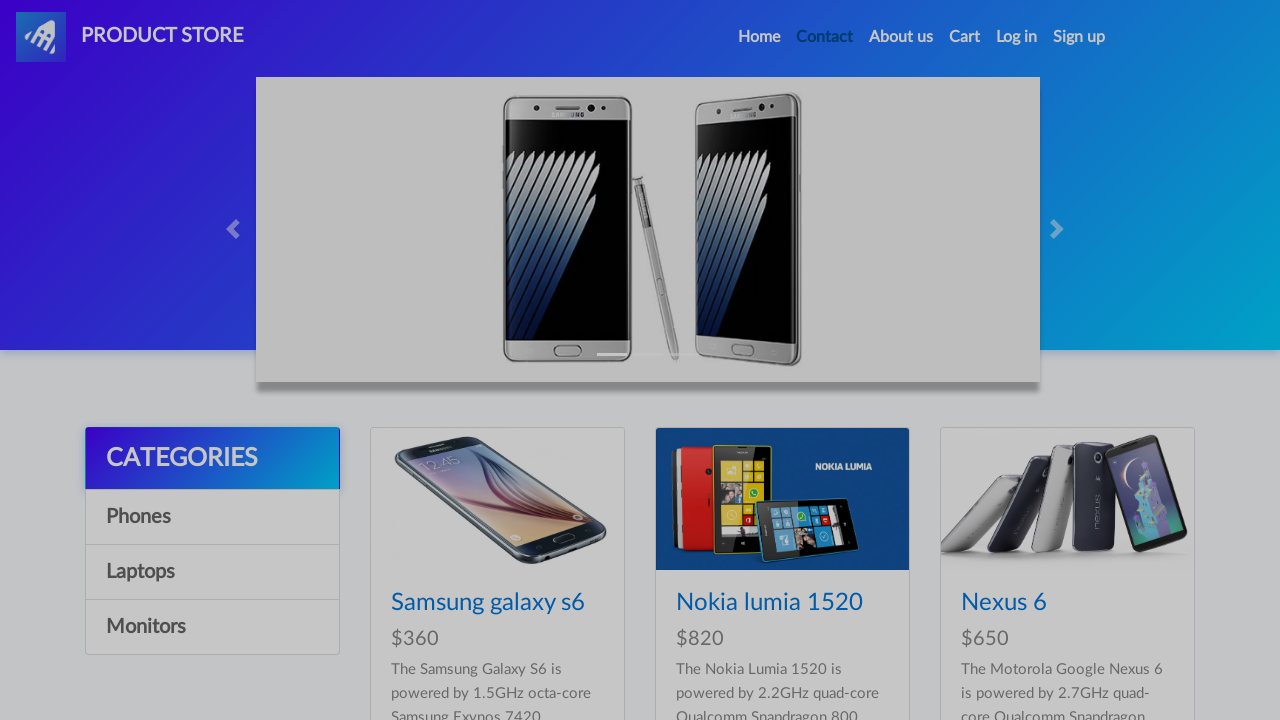

Contact modal appeared
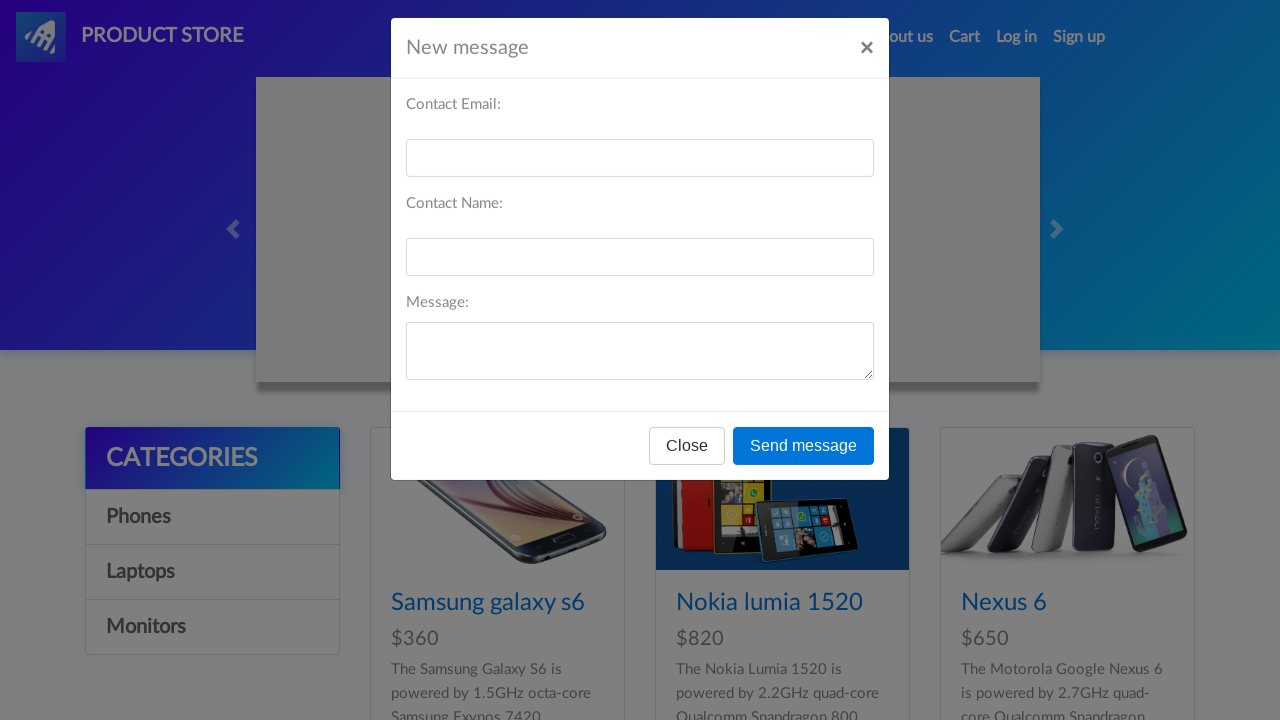

Clicked close button to dismiss Contact modal at (867, 61) on xpath=//div[@id='exampleModal']//button[contains(@class,'close') or contains(tex
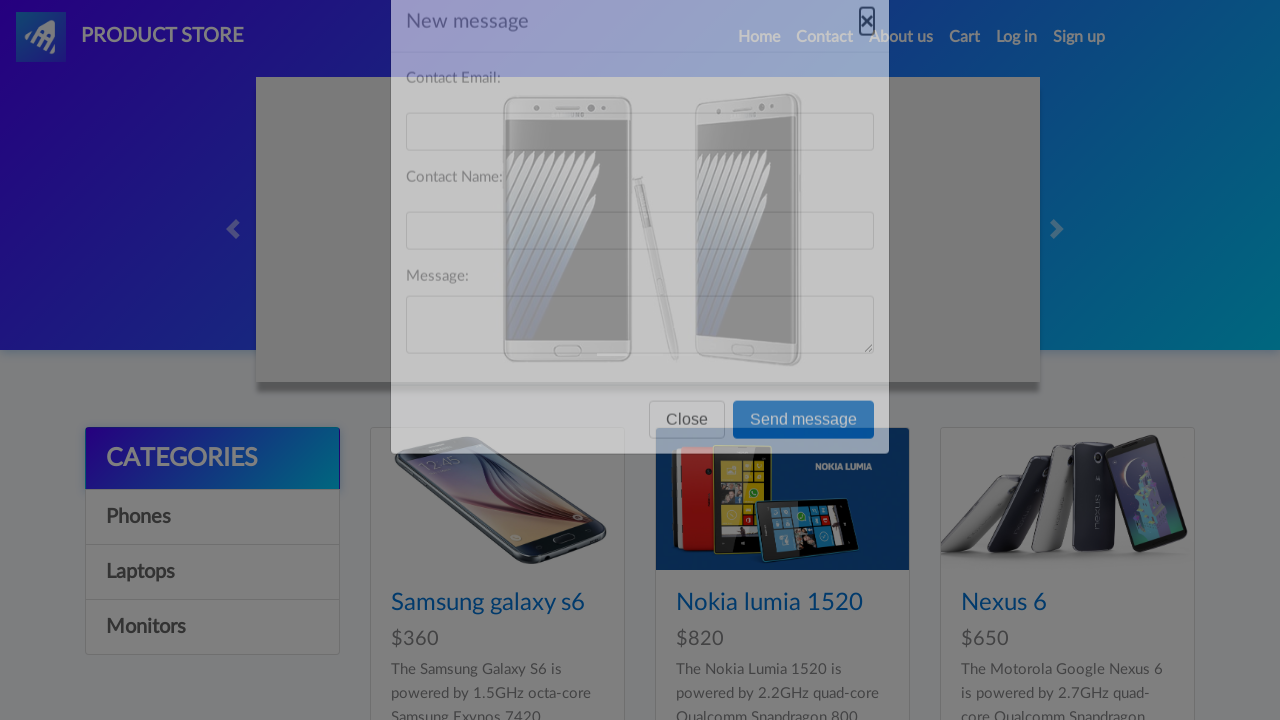

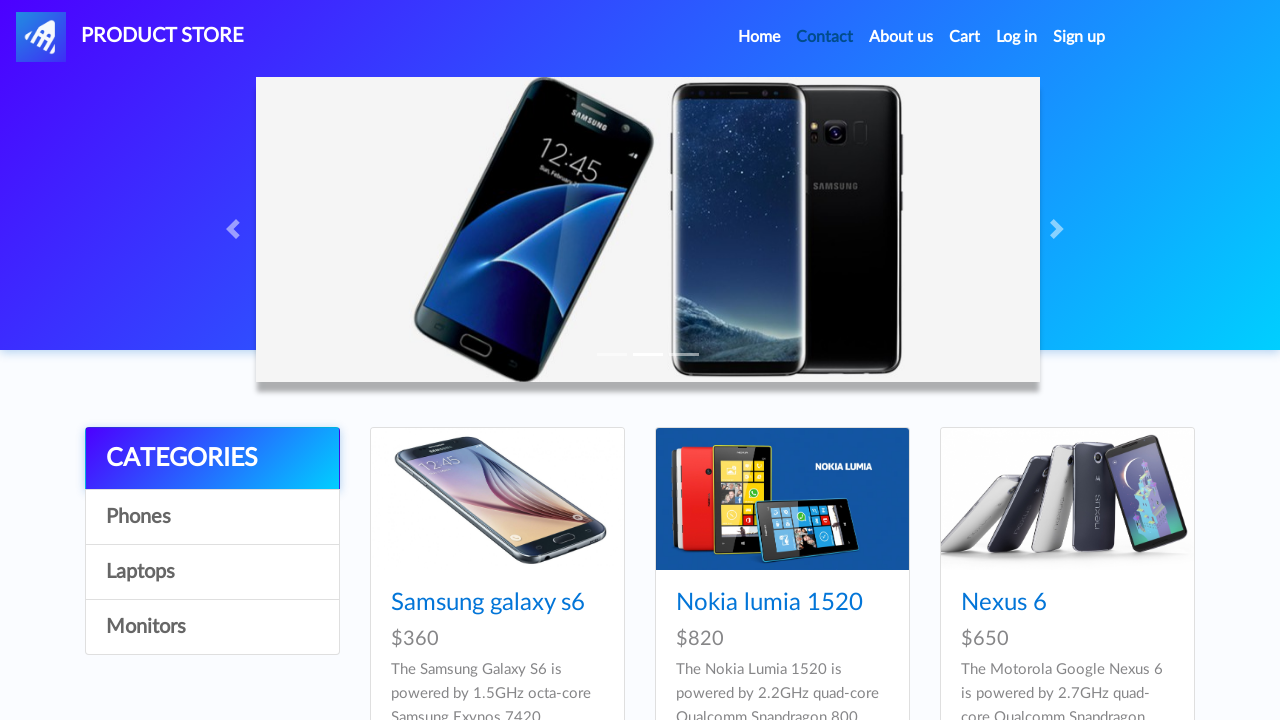